Verifies that the page title of JPetStore Demo is correct by checking the browser title

Starting URL: https://jpetstore.aspectran.com/

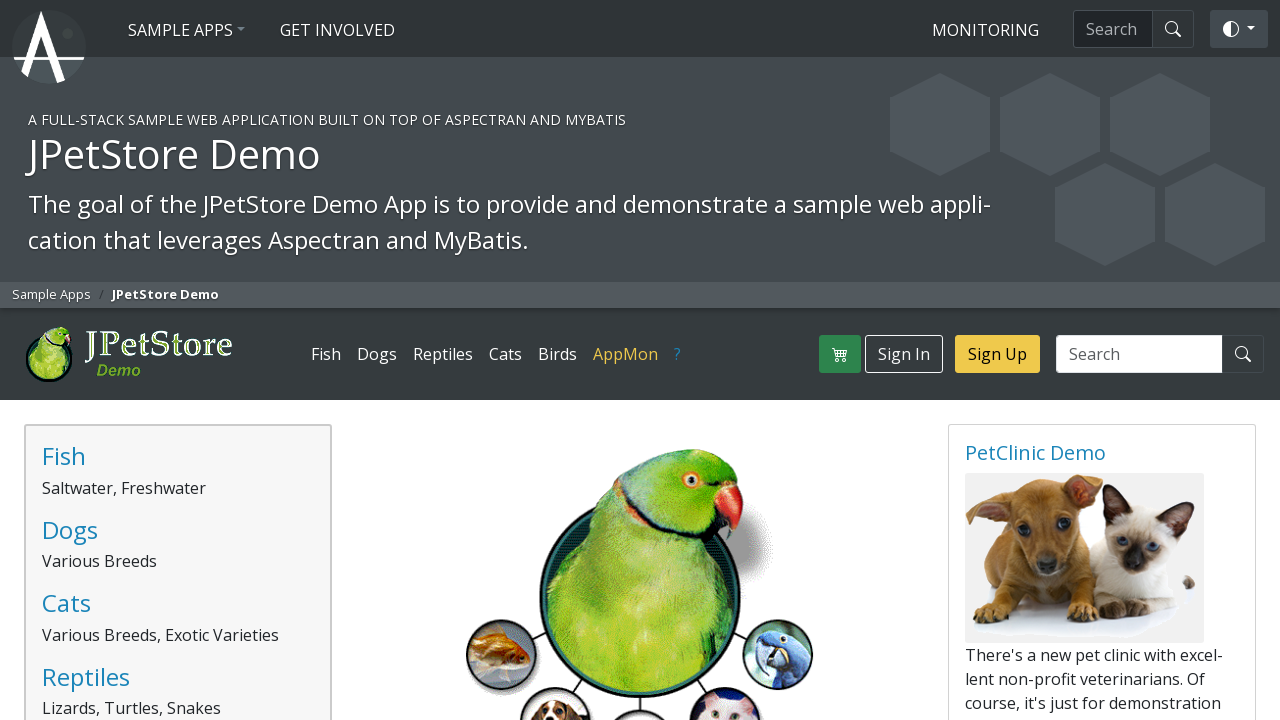

Navigated to JPetStore Demo home page
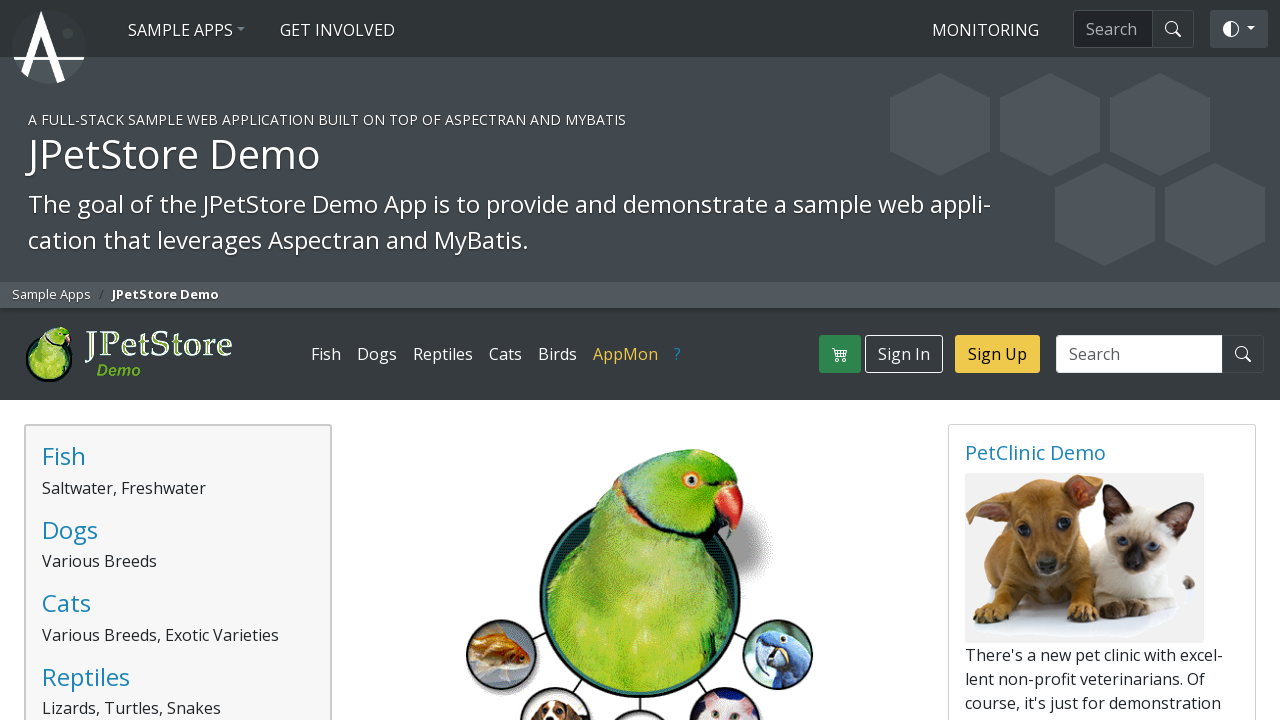

Verified page title is 'JPetStore Demo'
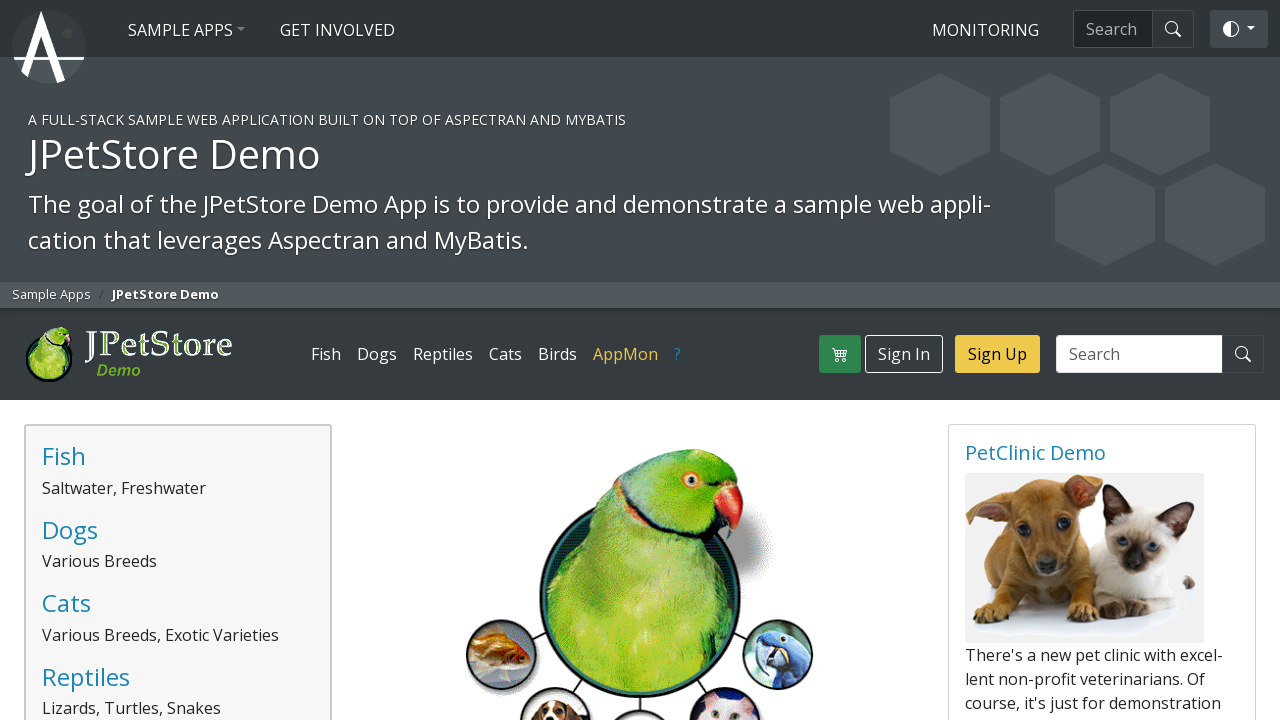

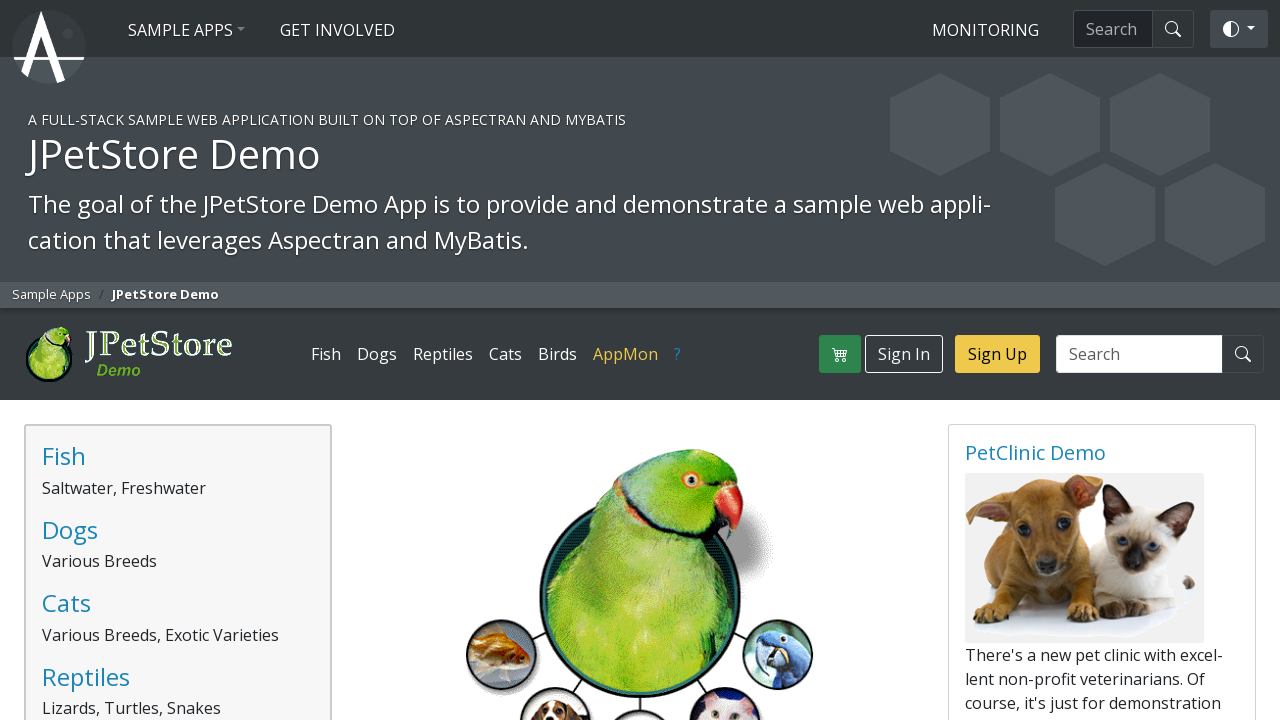